Tests drag-and-drop by offset action by dragging element A to specific coordinates

Starting URL: https://crossbrowsertesting.github.io/drag-and-drop

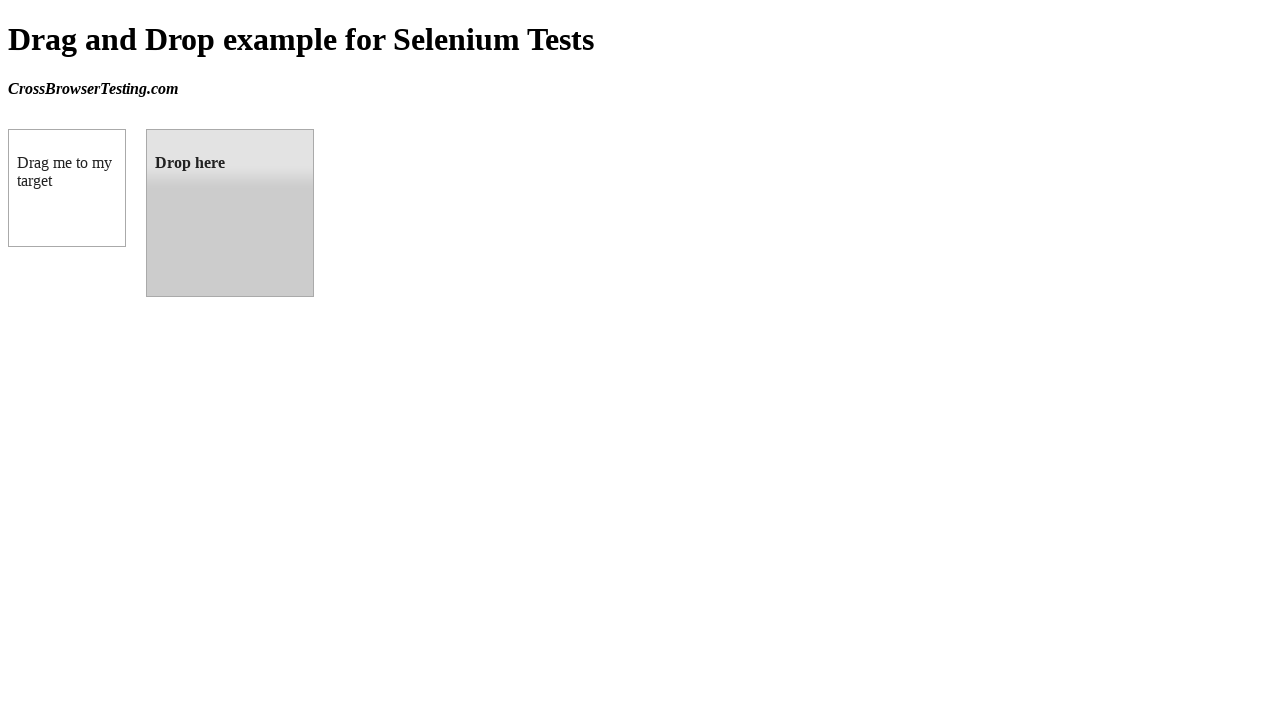

Located source element (box A) with id 'draggable'
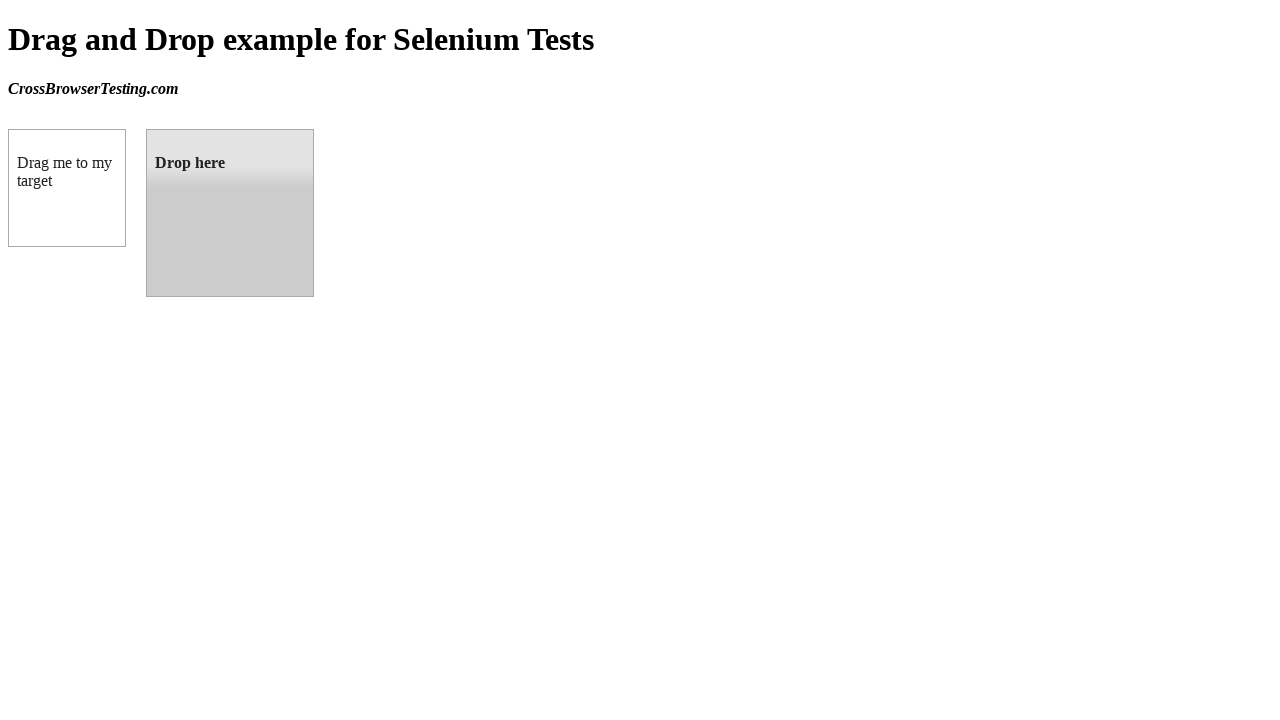

Located target element (box B) with id 'droppable'
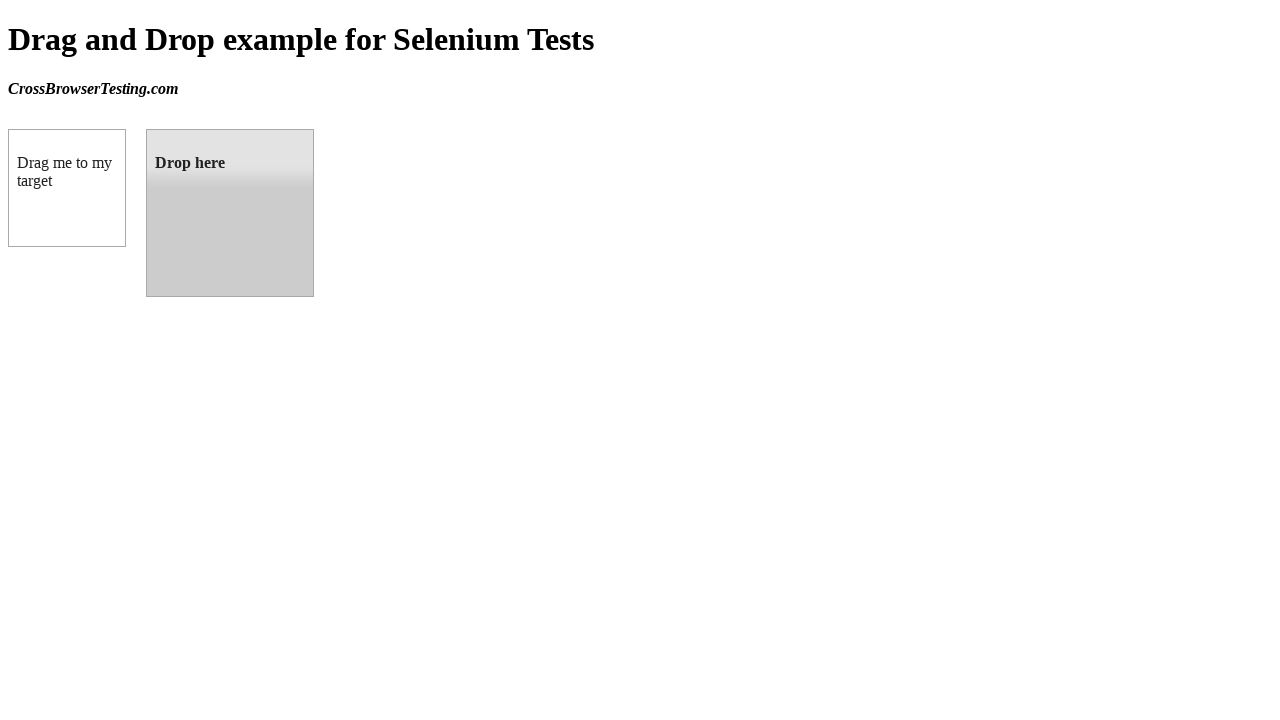

Retrieved bounding box dimensions of target element
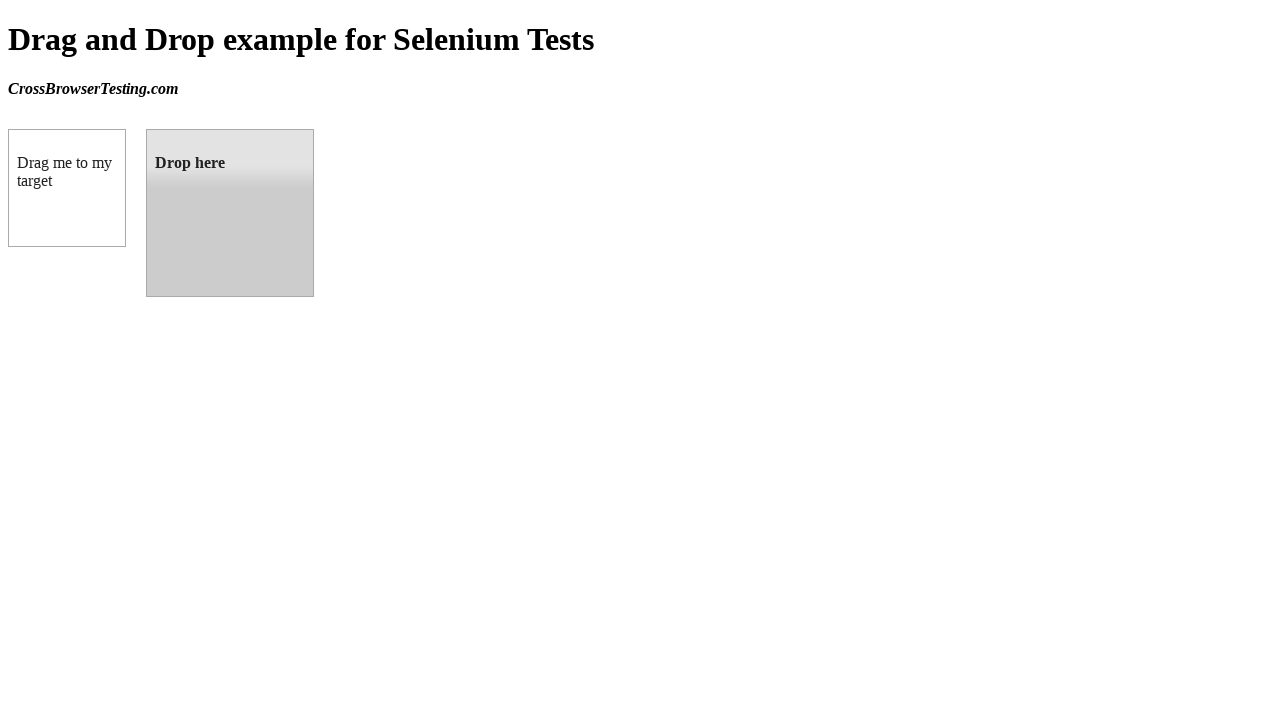

Dragged element A to center of element B using drag_to with calculated offset at (231, 214)
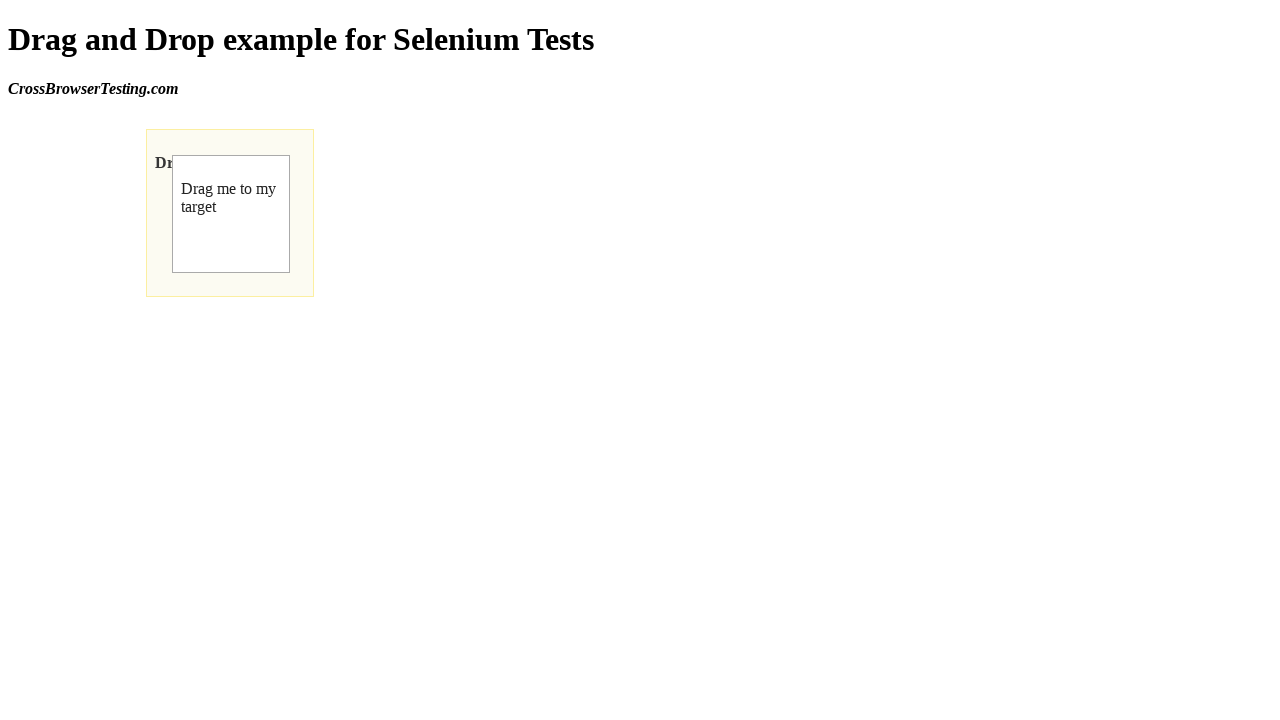

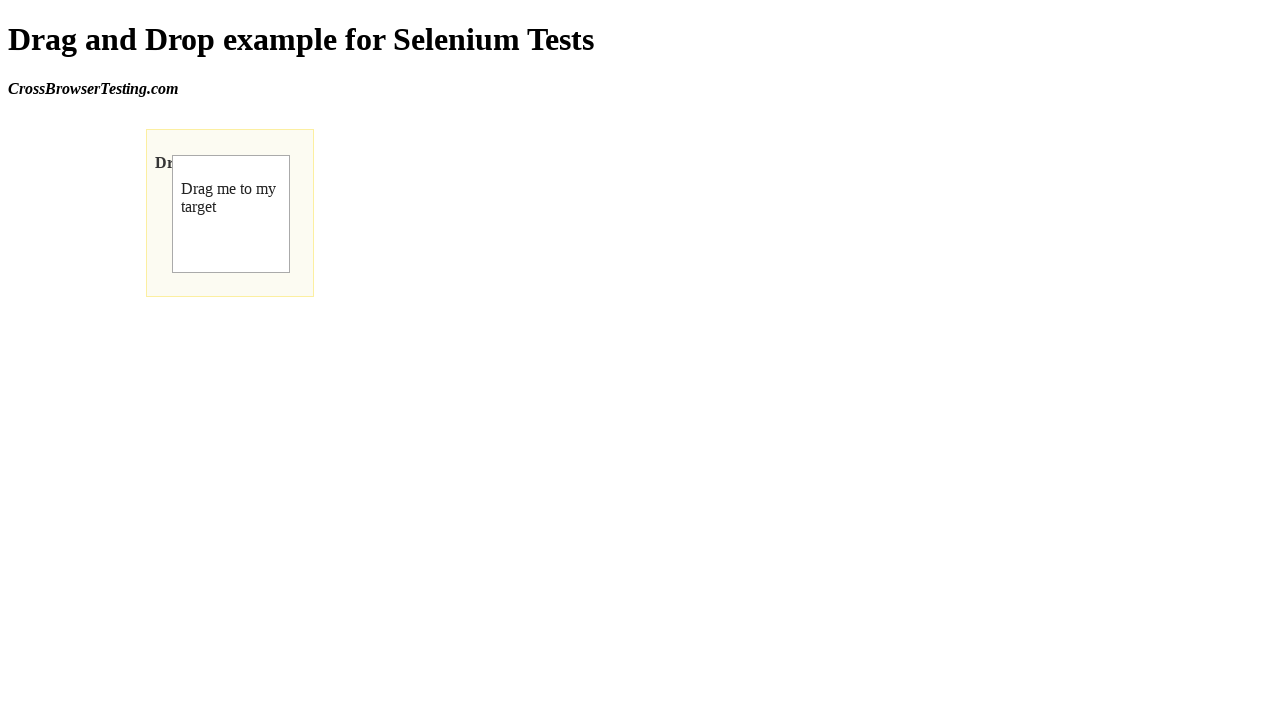